Tests a form that requires calculating the sum of two displayed numbers and selecting the result from a dropdown menu

Starting URL: http://suninjuly.github.io/selects1.html

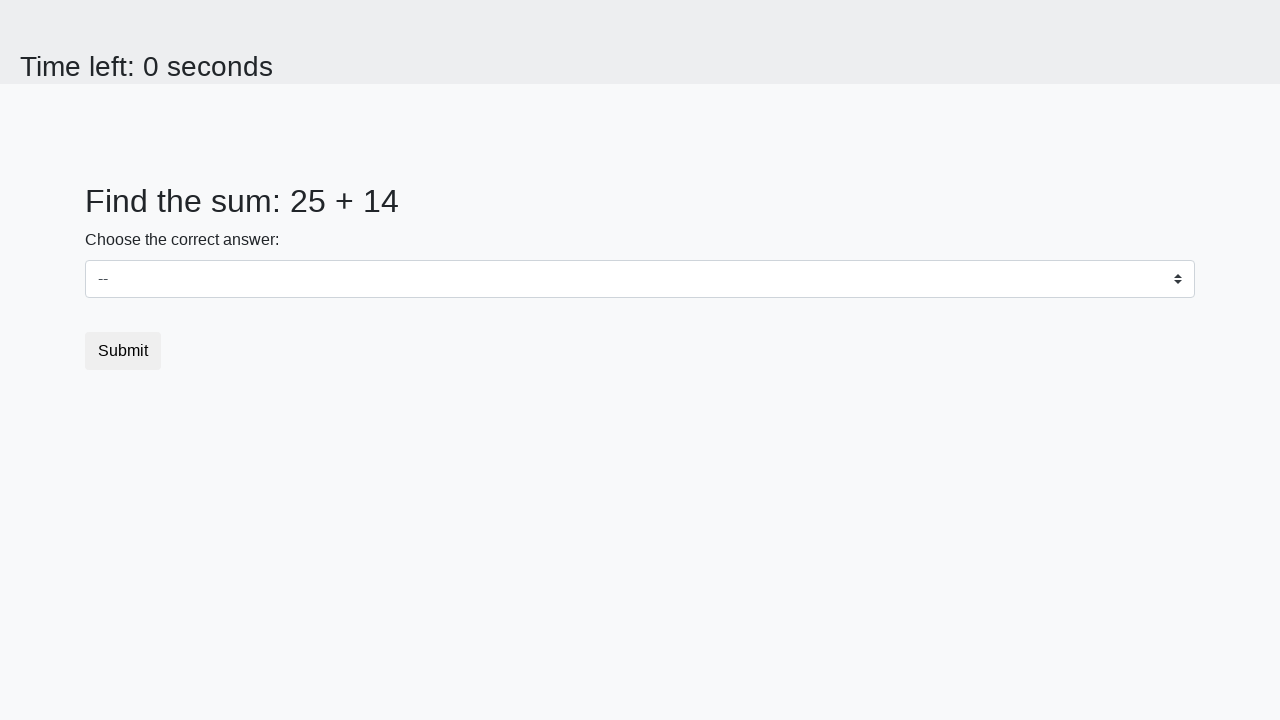

Retrieved first number from page element #num1
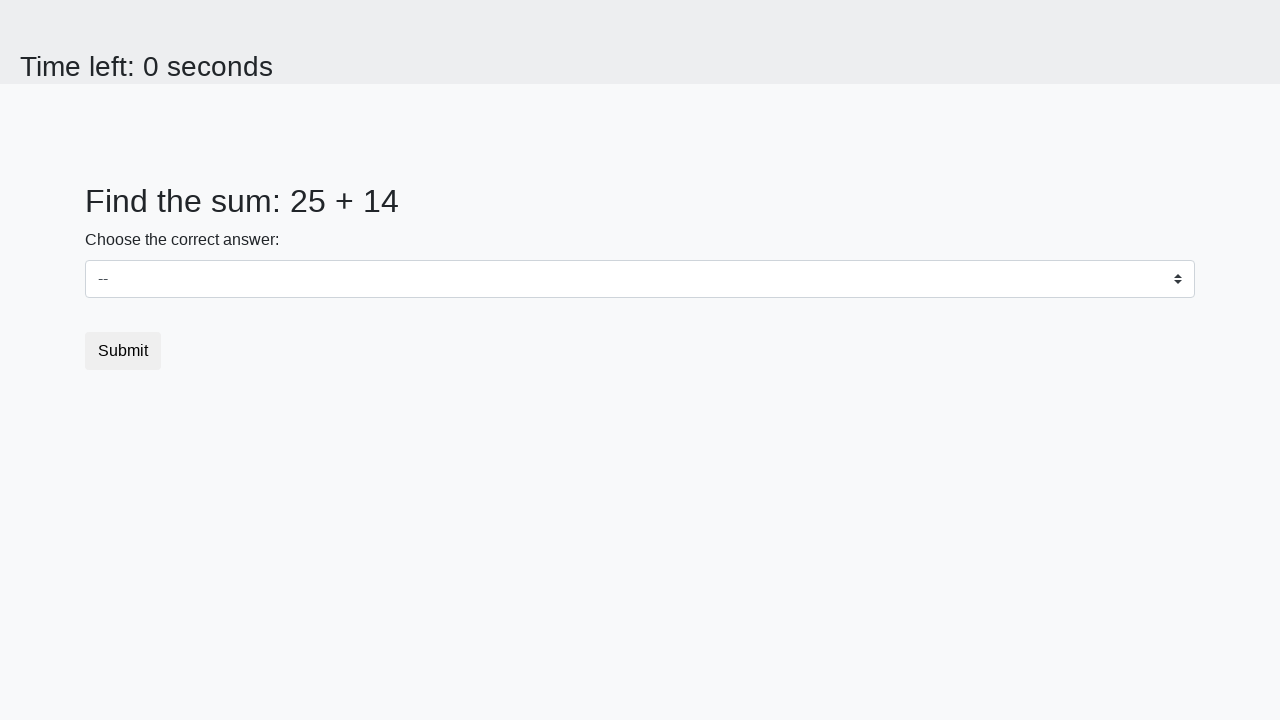

Converted first number to integer
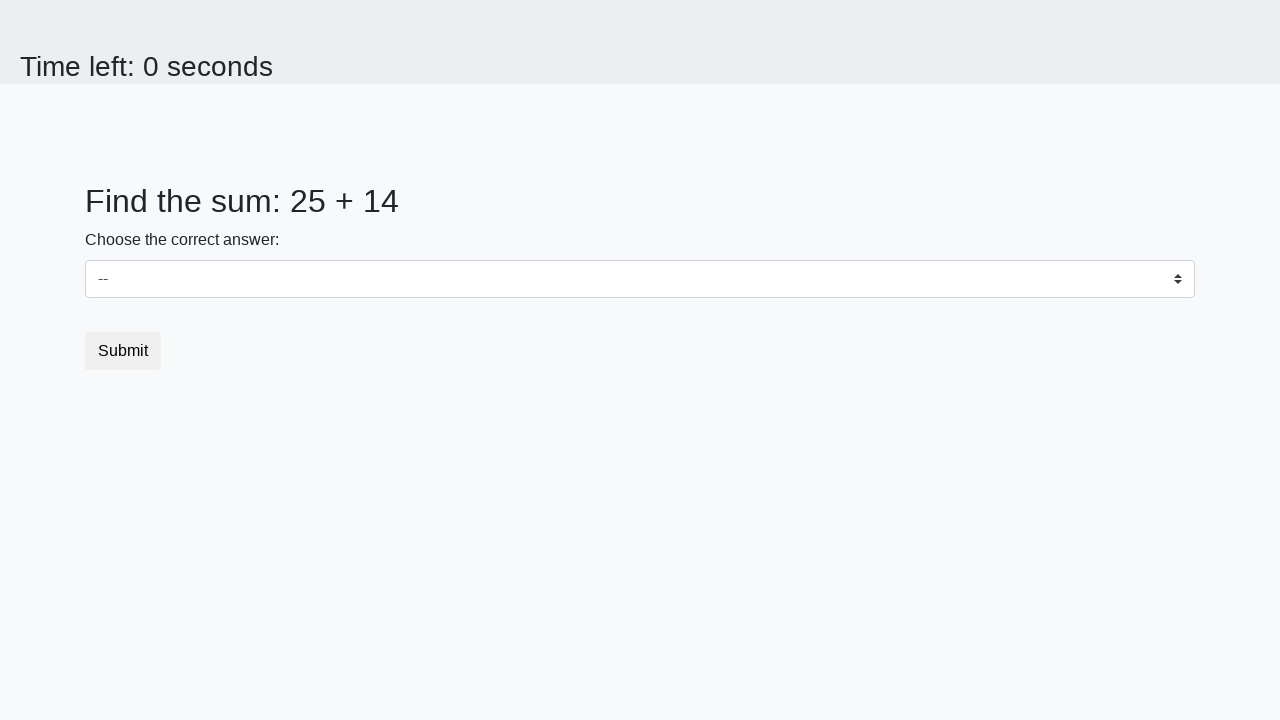

Retrieved second number from page element #num2
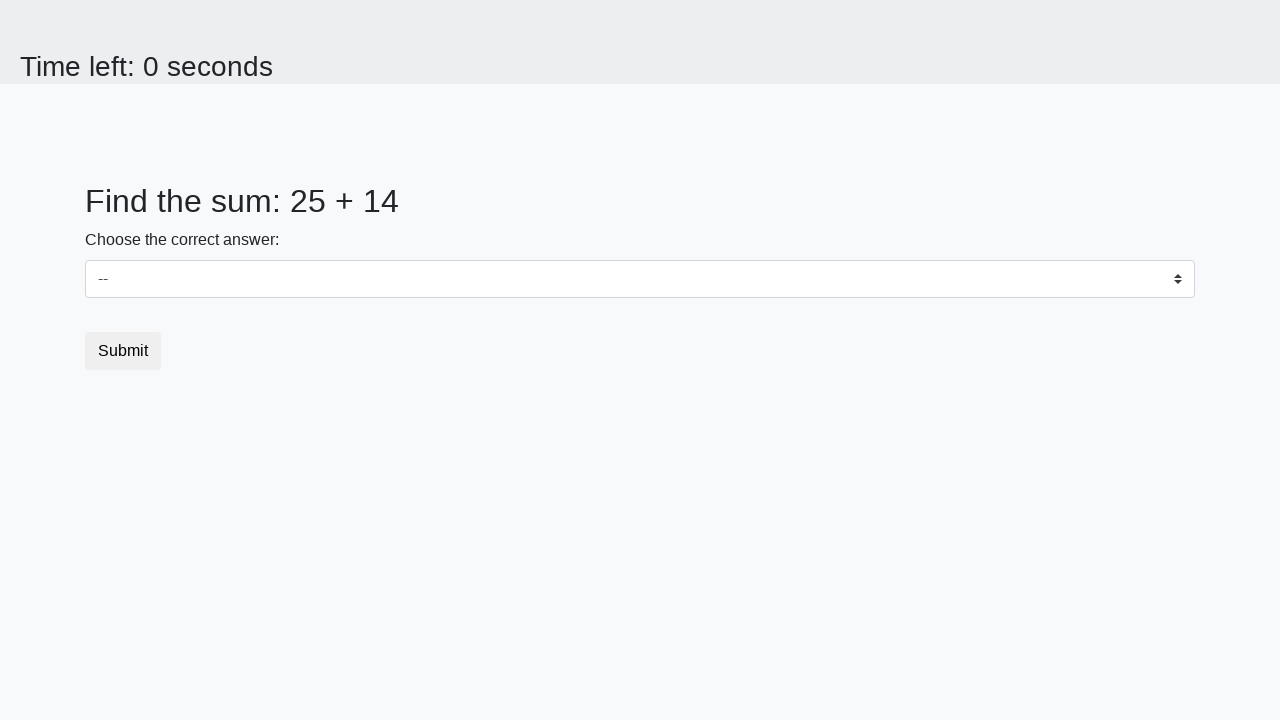

Converted second number to integer
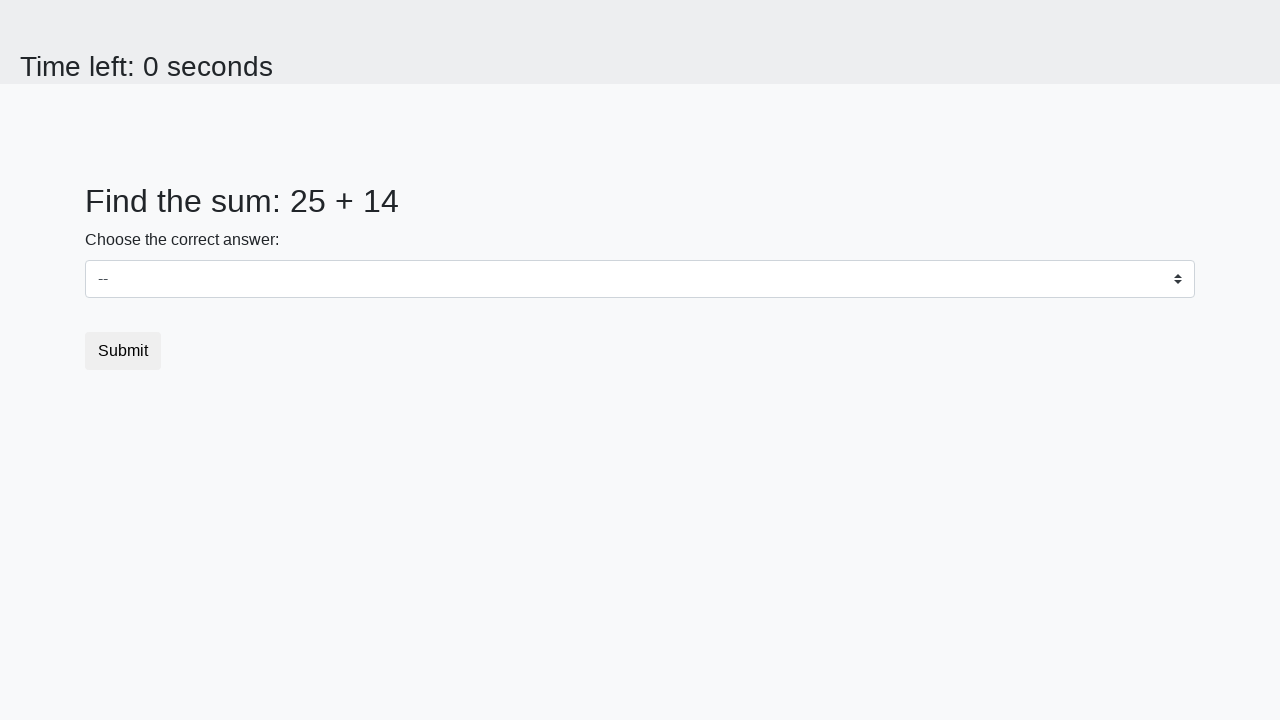

Calculated sum of two numbers: 25 + 14 = 39
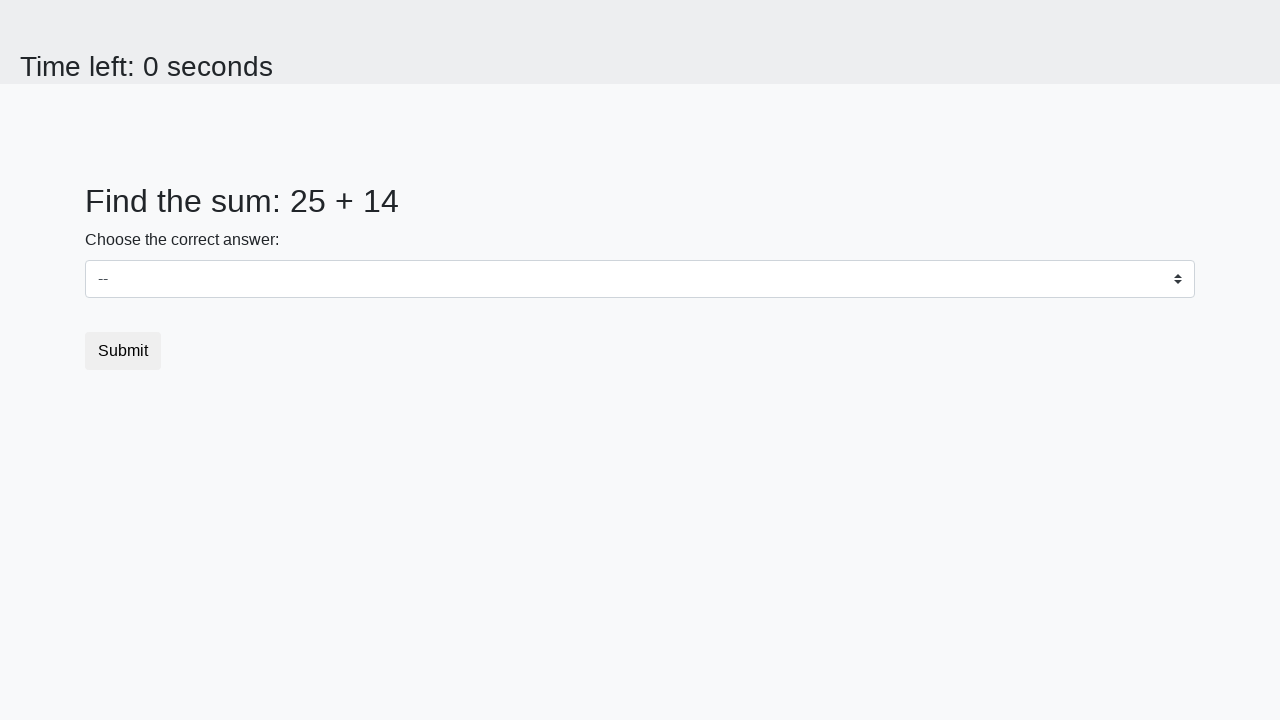

Selected sum value 39 from dropdown menu on select
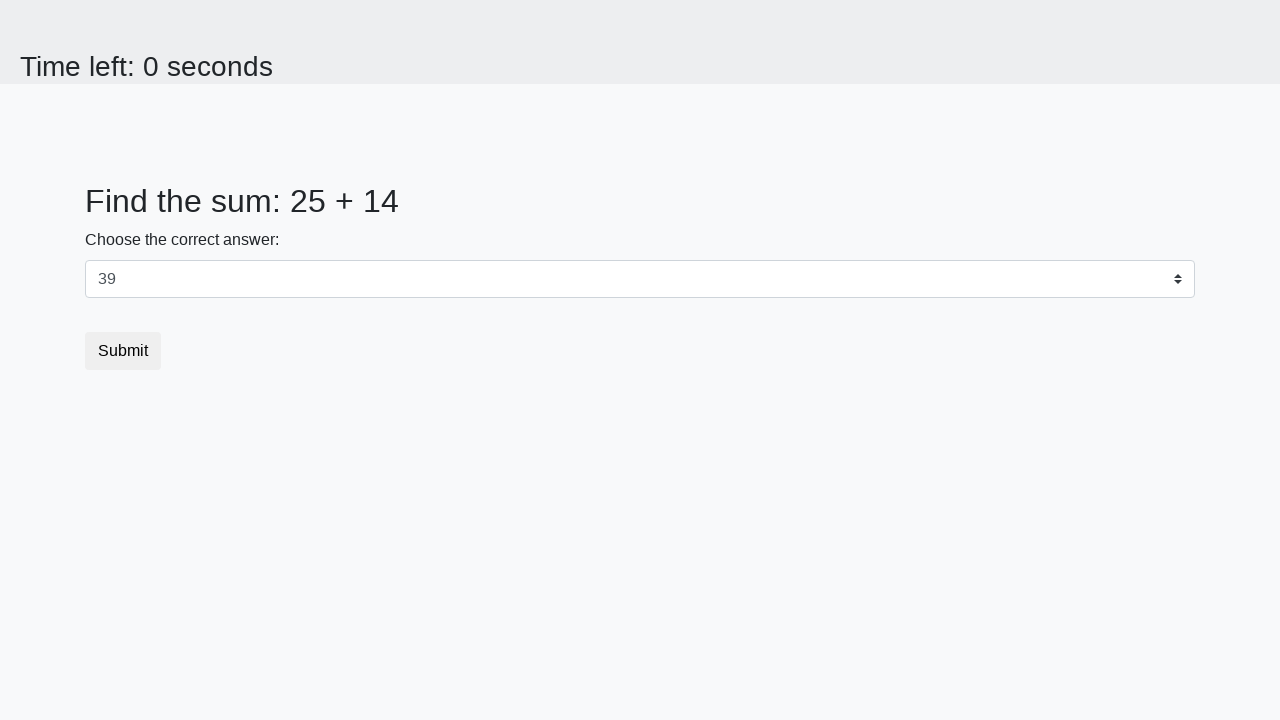

Clicked submit button to complete form at (123, 351) on button.btn
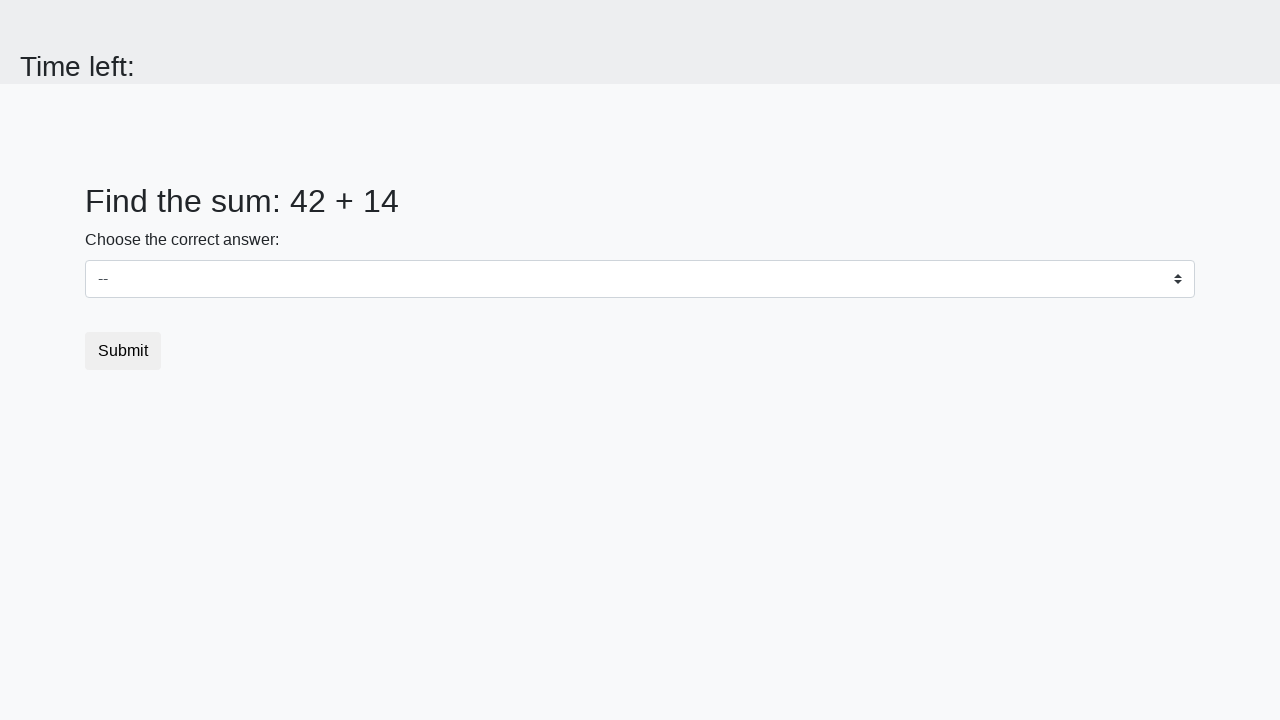

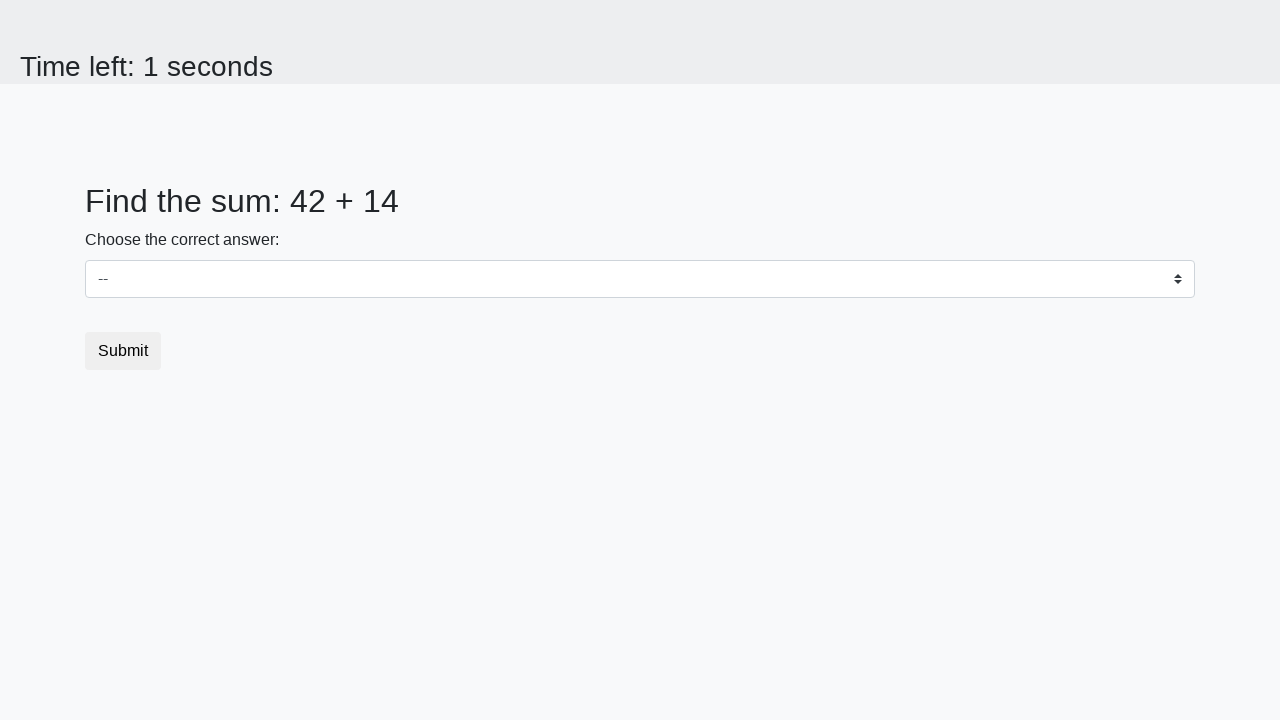